Tests the practice form on DemoQA by filling out personal information fields (first name, last name, email, phone number, address), selecting gender and hobbies options, and submitting the form.

Starting URL: https://demoqa.com/automation-practice-form

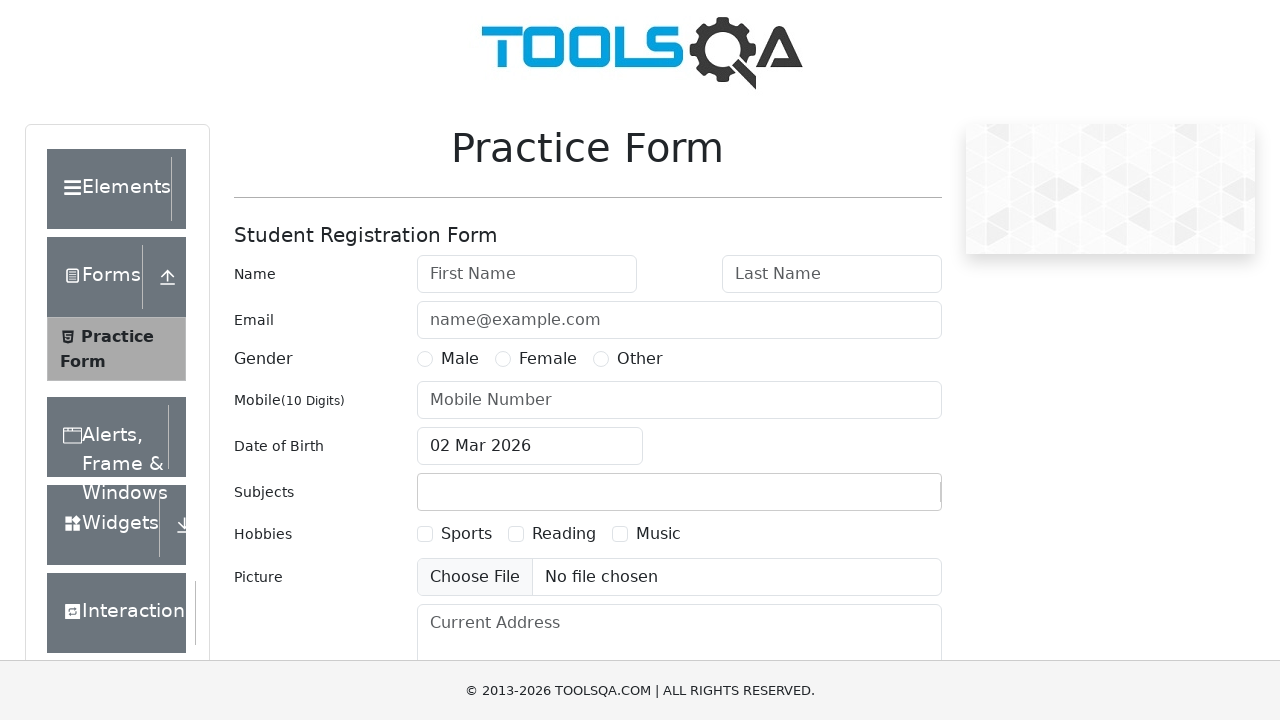

Filled first name field with 'Bransen' on #firstName
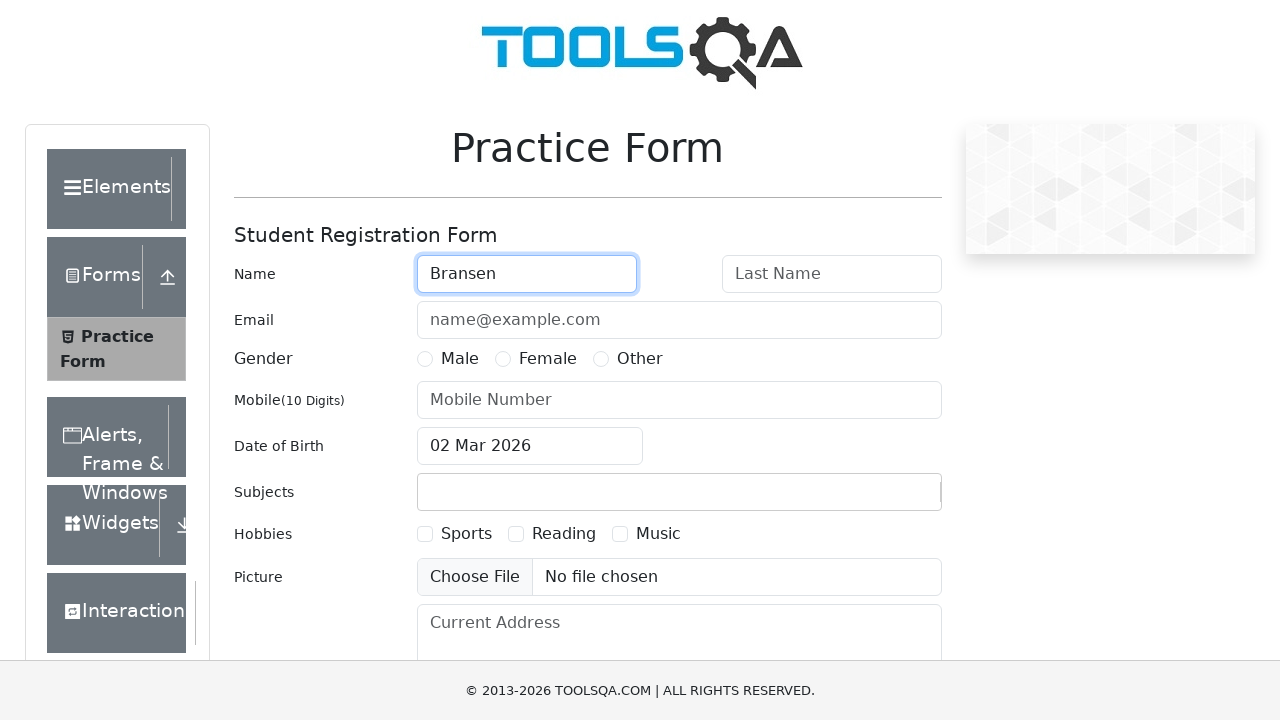

Filled last name field with 'Daniels' on #lastName
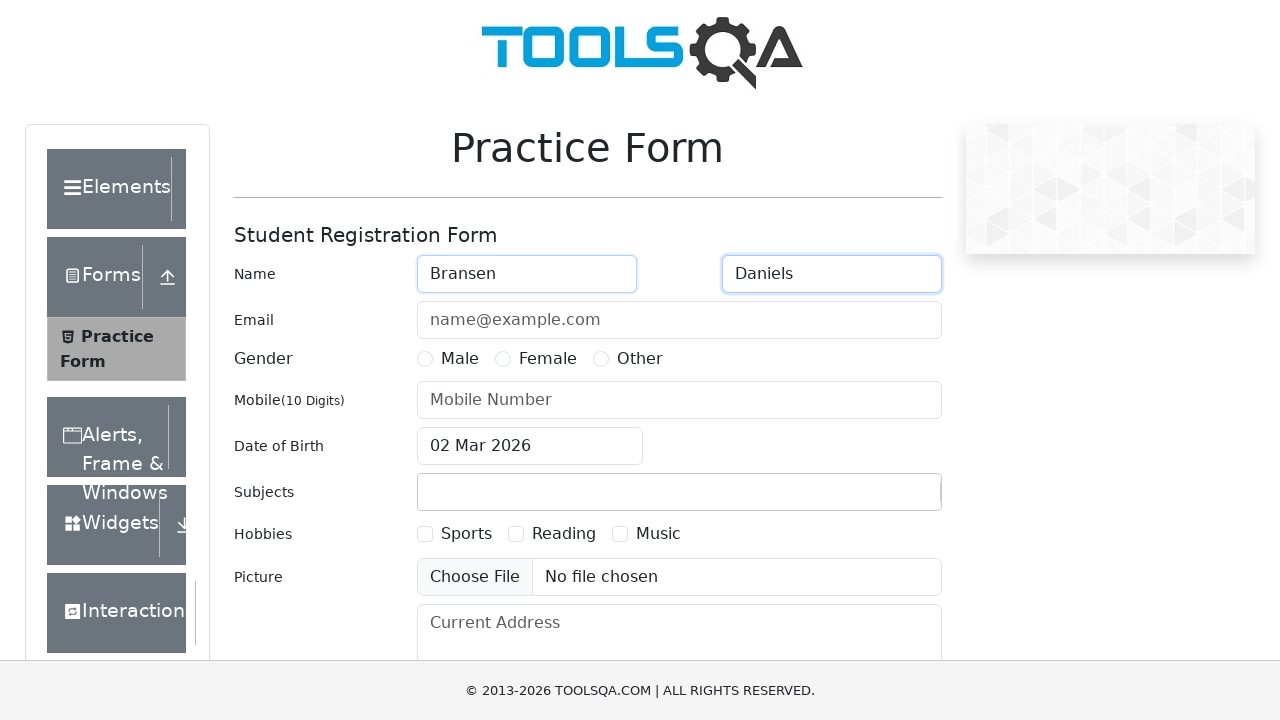

Filled email field with 'hello@gmail.com' on #userEmail
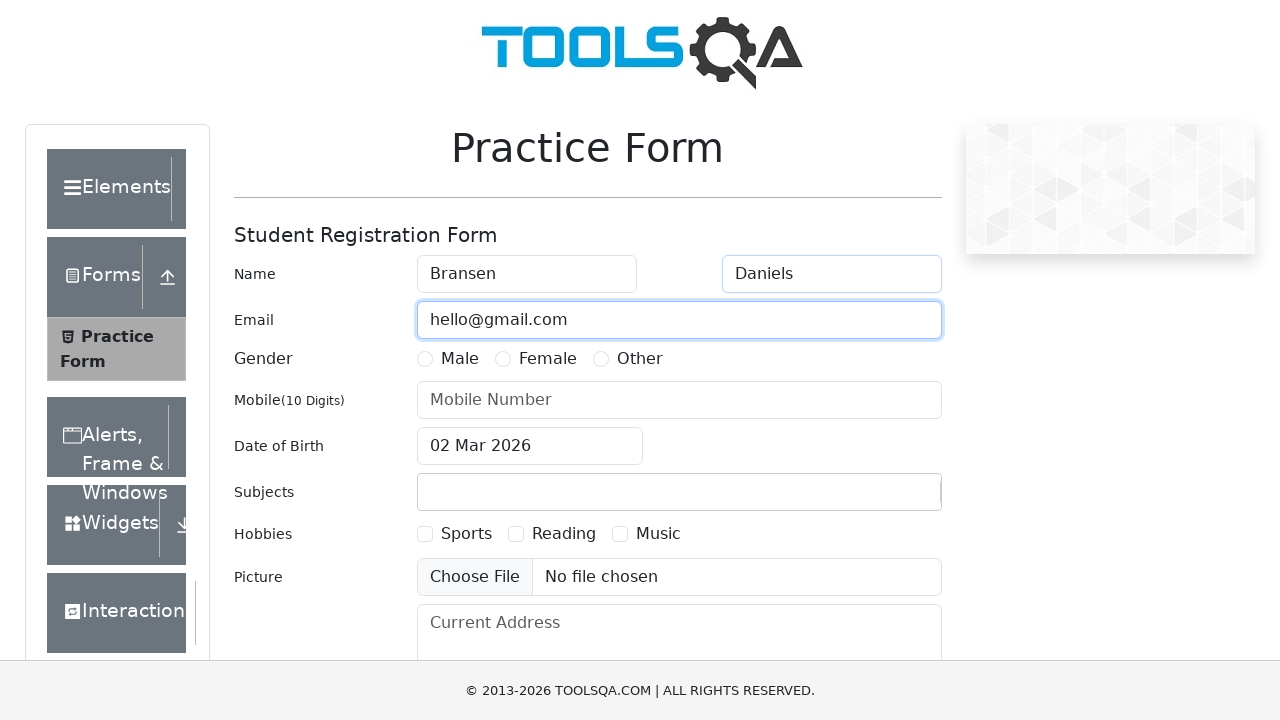

Filled phone number field with '4125555343' on #userNumber
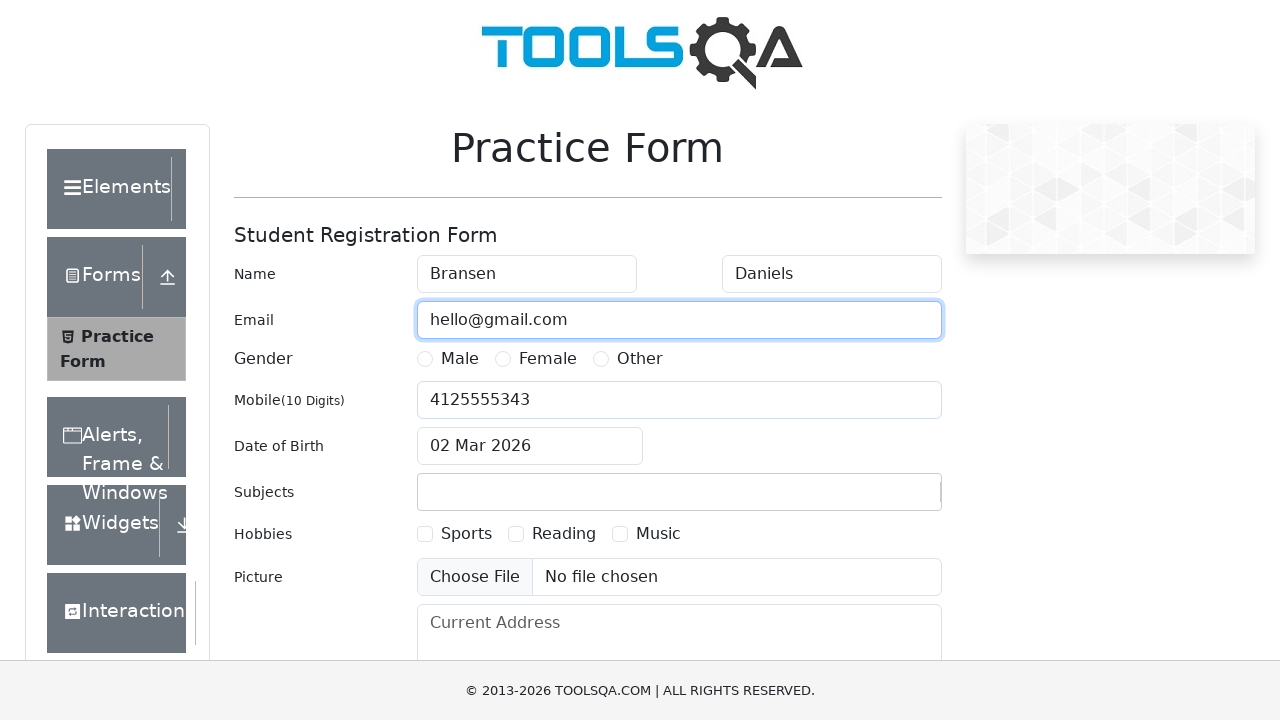

Filled current address field with '2720 College Park Rd' on #currentAddress
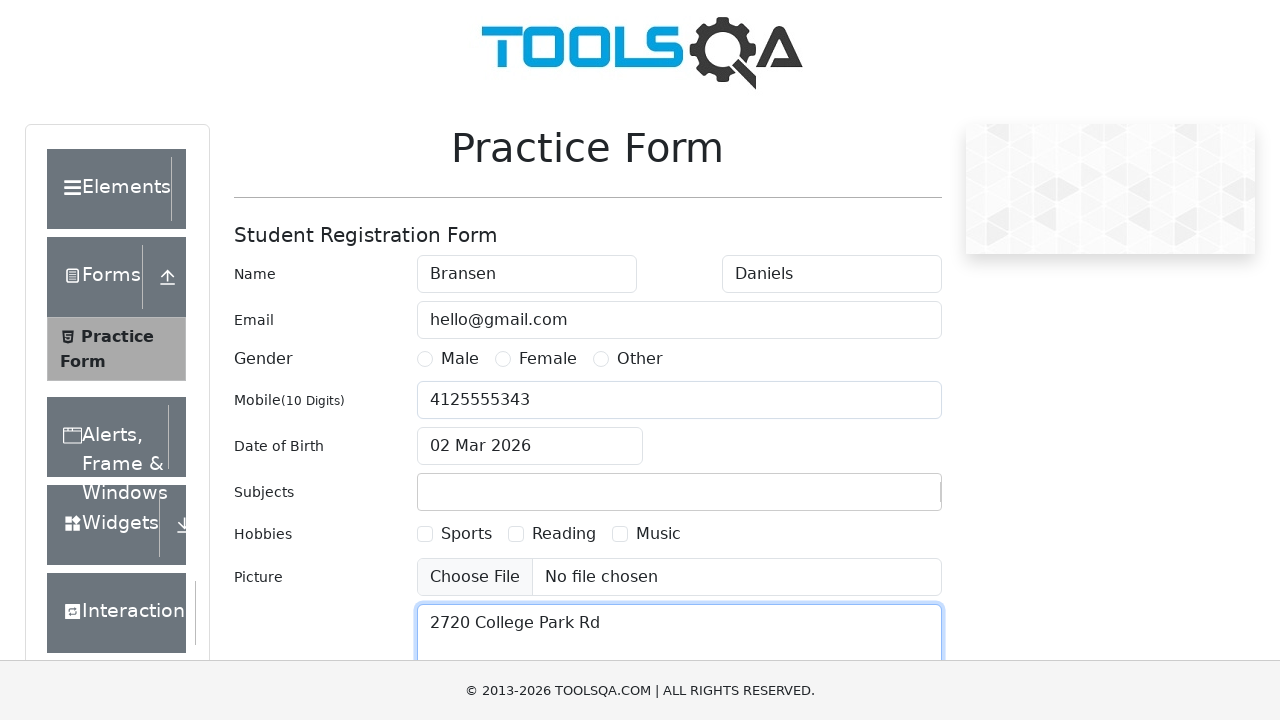

Selected Male gender option at (460, 359) on label[for='gender-radio-1']
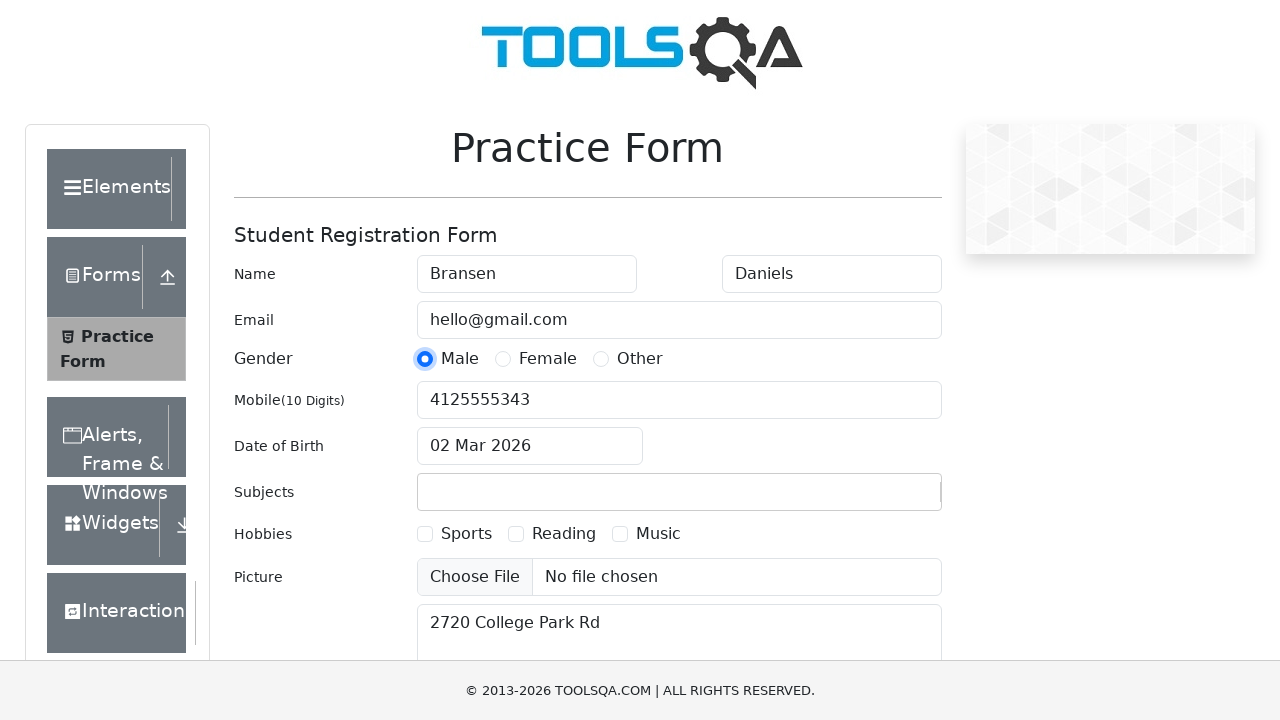

Selected Sports hobby checkbox at (466, 534) on label[for='hobbies-checkbox-1']
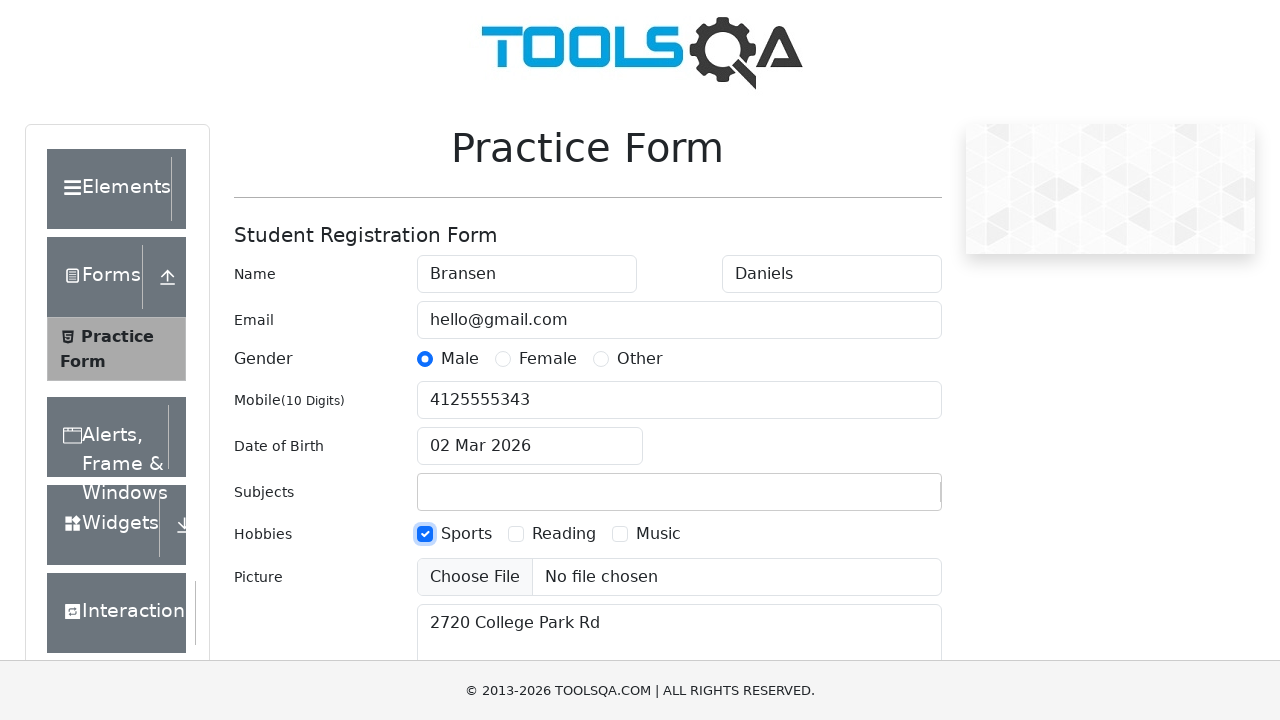

Clicked submit button to submit the form at (885, 499) on button[type='submit']
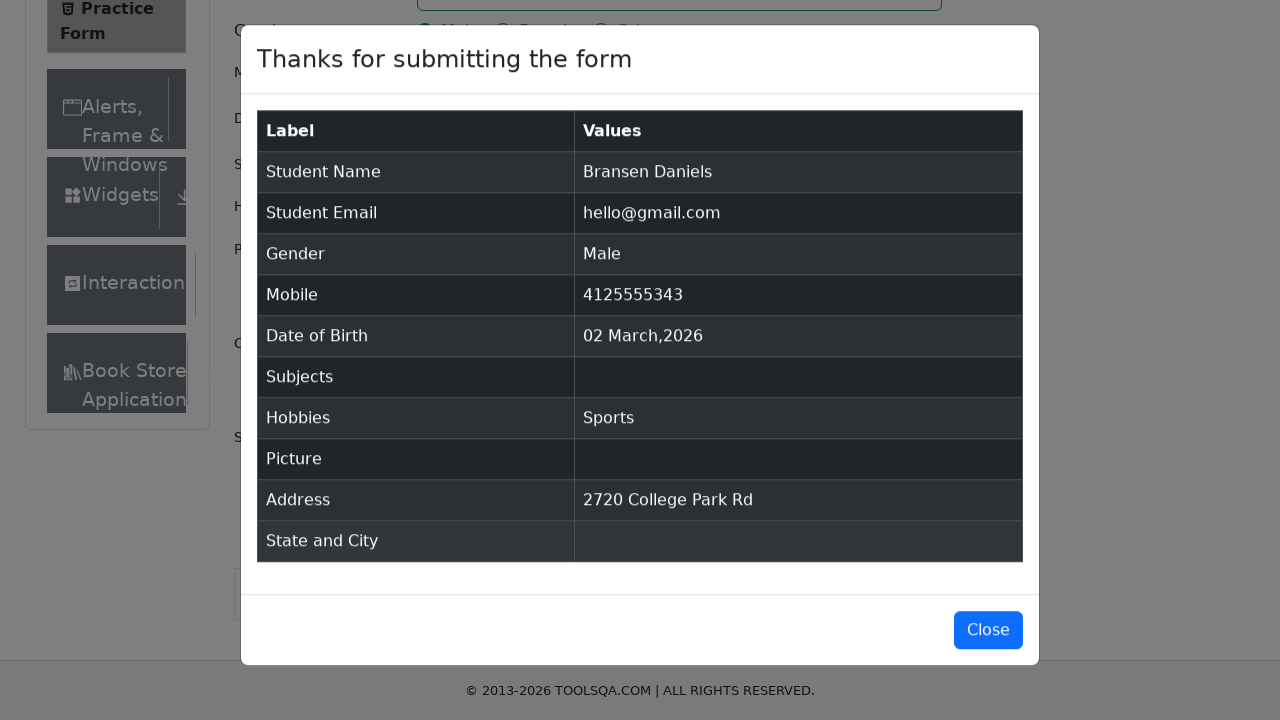

Confirmation modal appeared after form submission
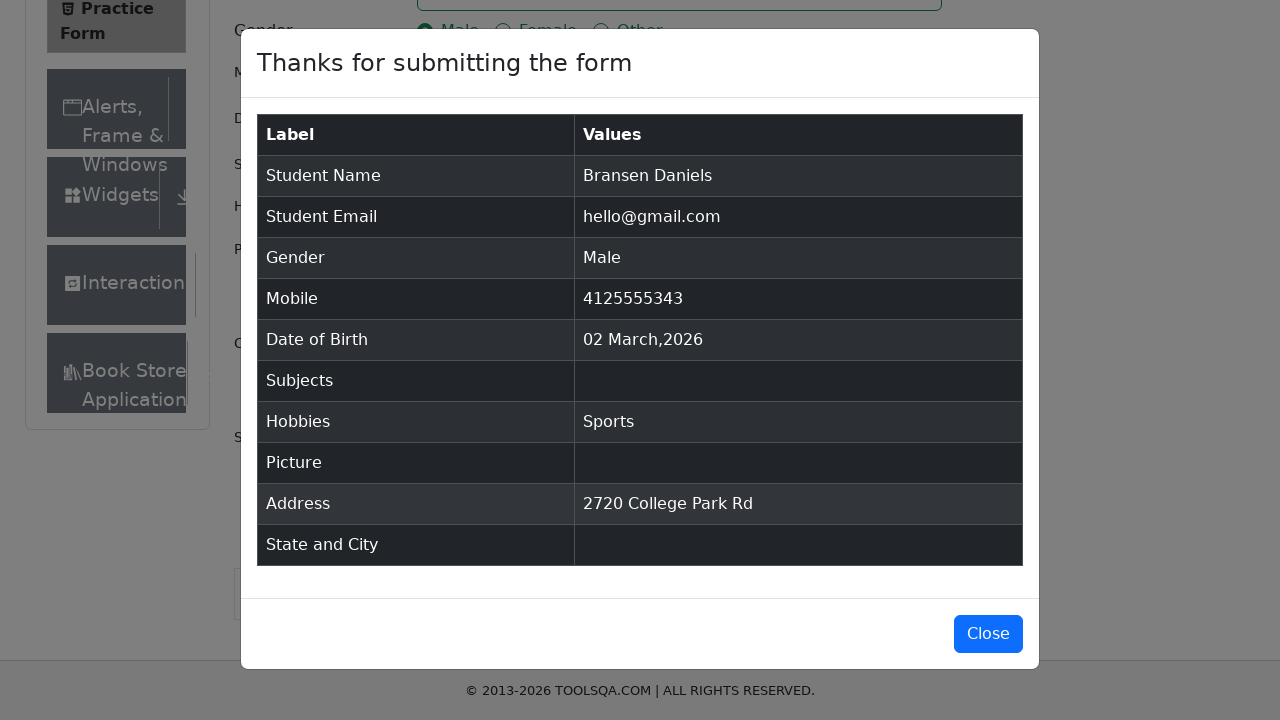

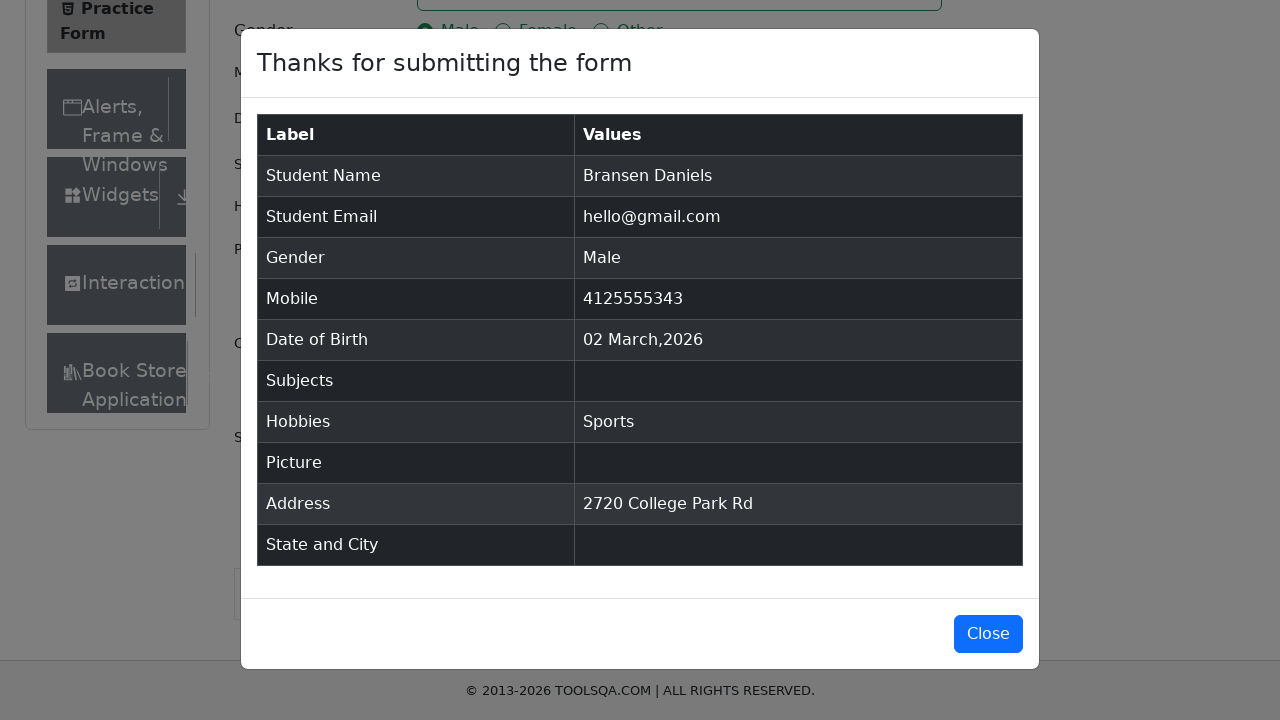